Verifies the page source contains the closing HTML tag

Starting URL: https://selectorshub.com/xpath-practice-page/

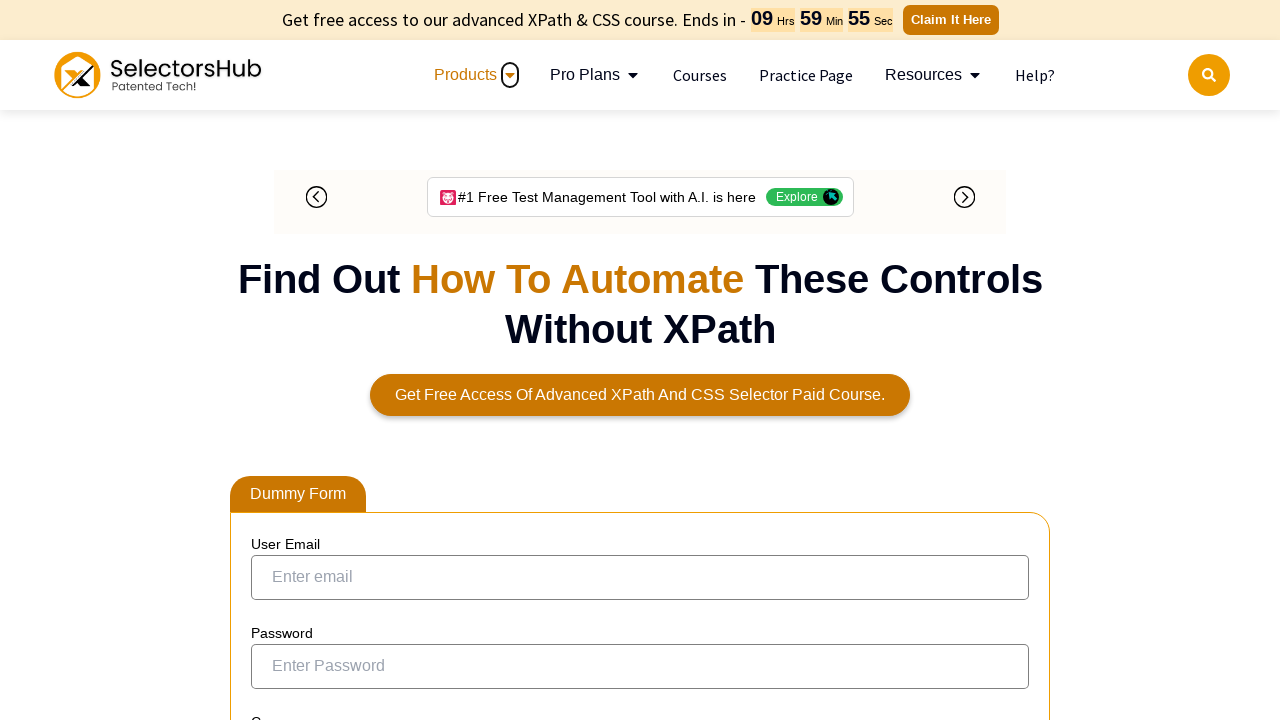

Retrieved page content from https://selectorshub.com/xpath-practice-page/
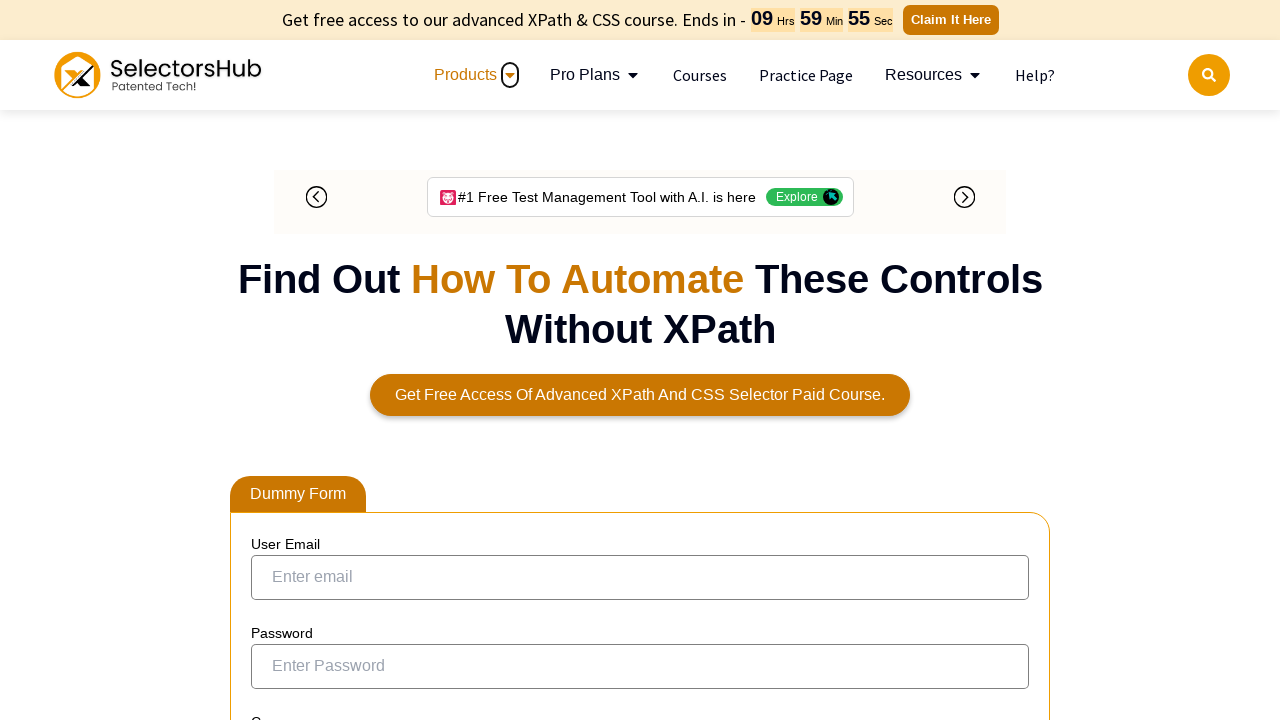

Verified page source contains closing HTML tag
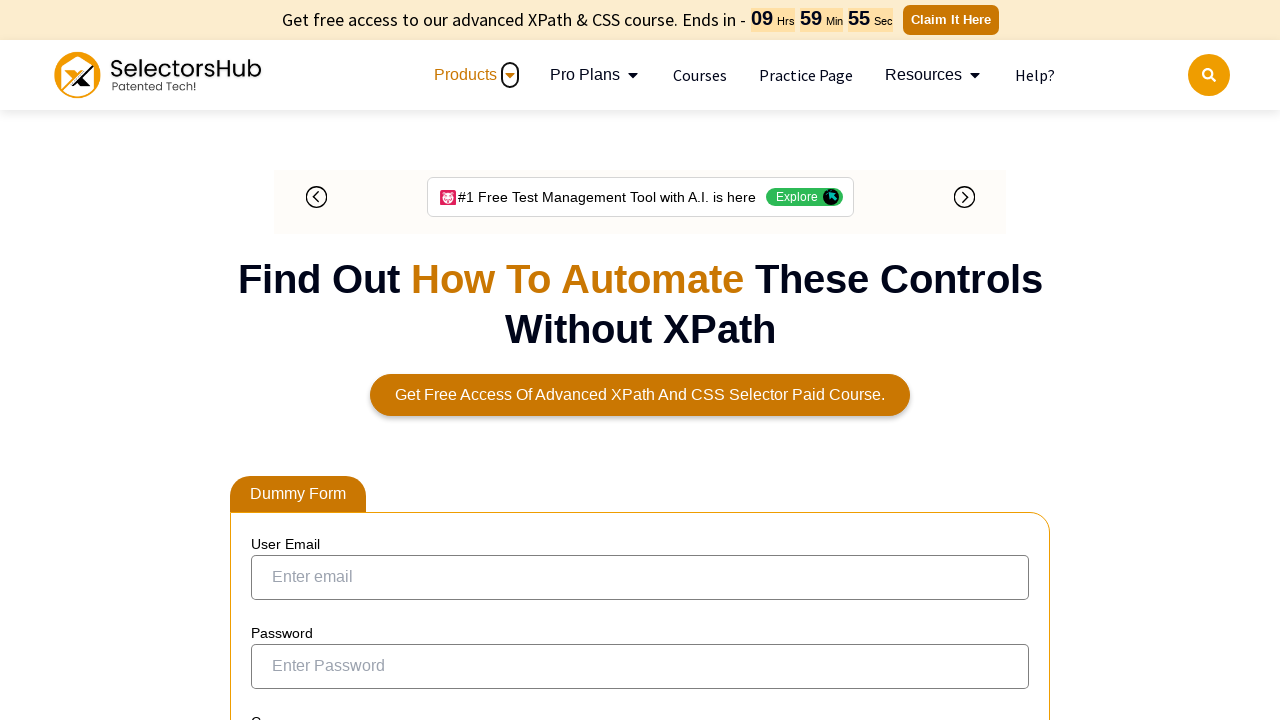

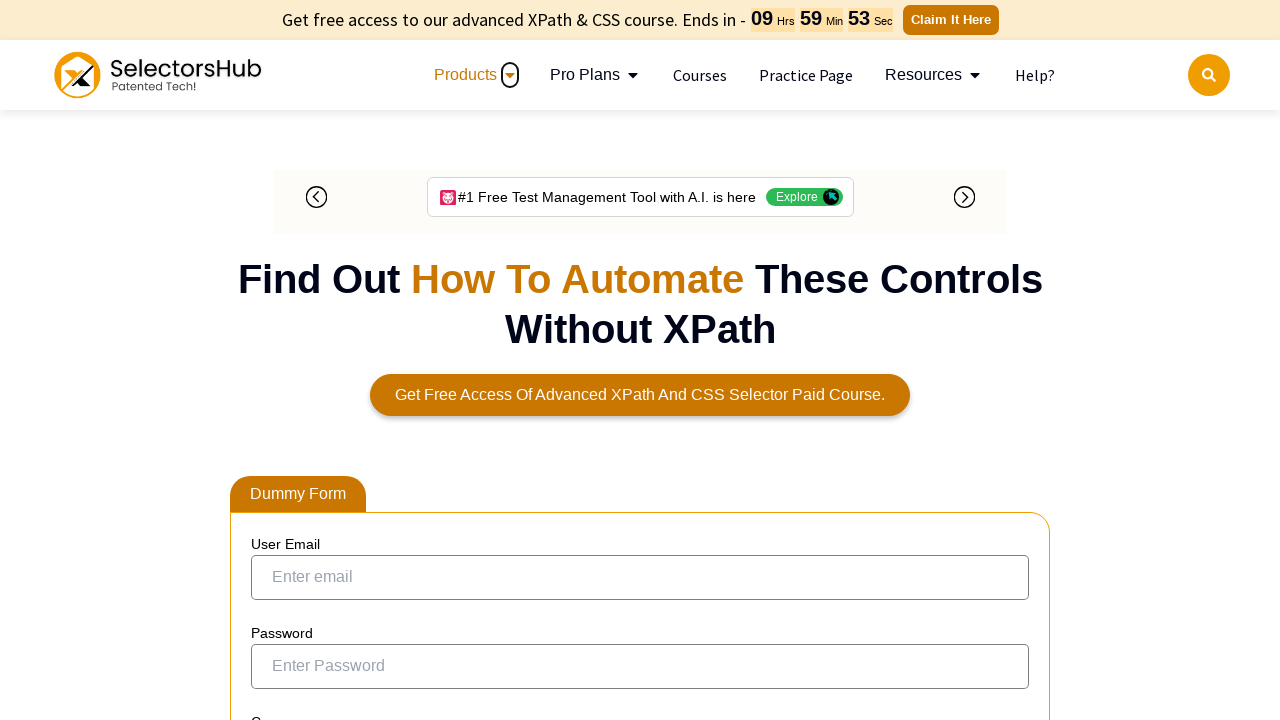